Tests file download functionality by clicking on a file link to initiate download

Starting URL: https://the-internet.herokuapp.com/download

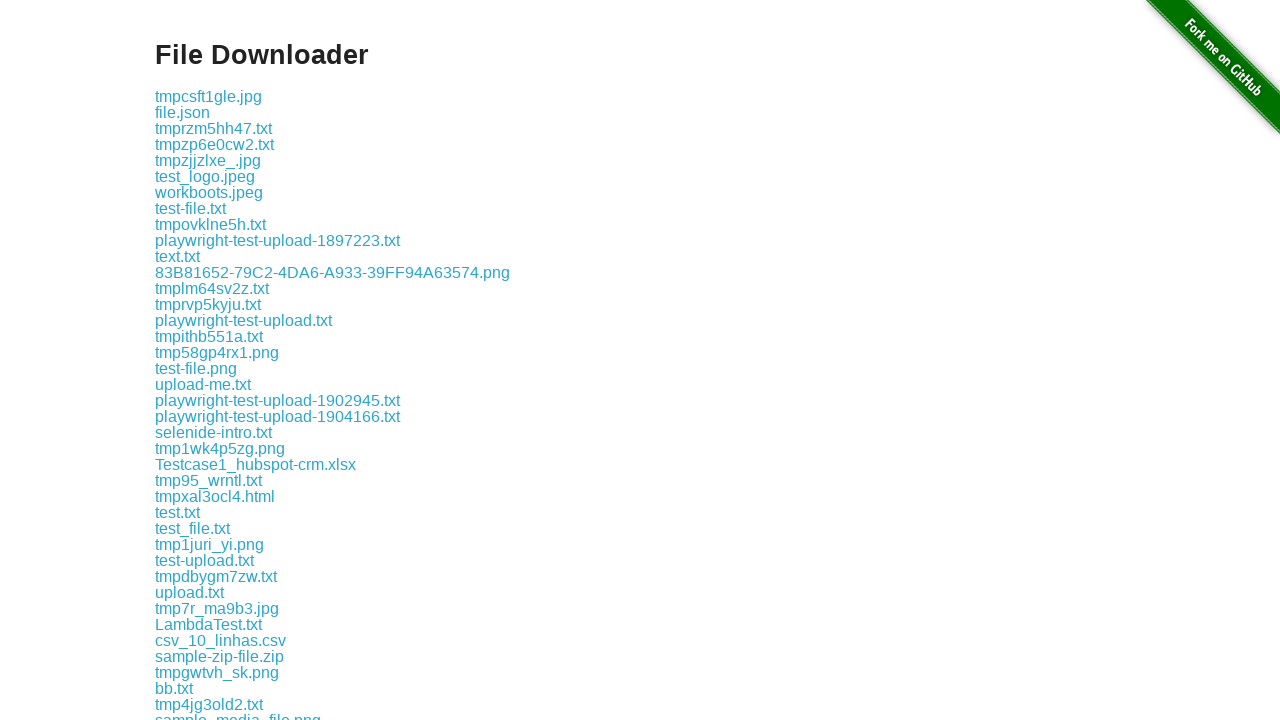

Waited for file link 'some-file.txt' to be visible
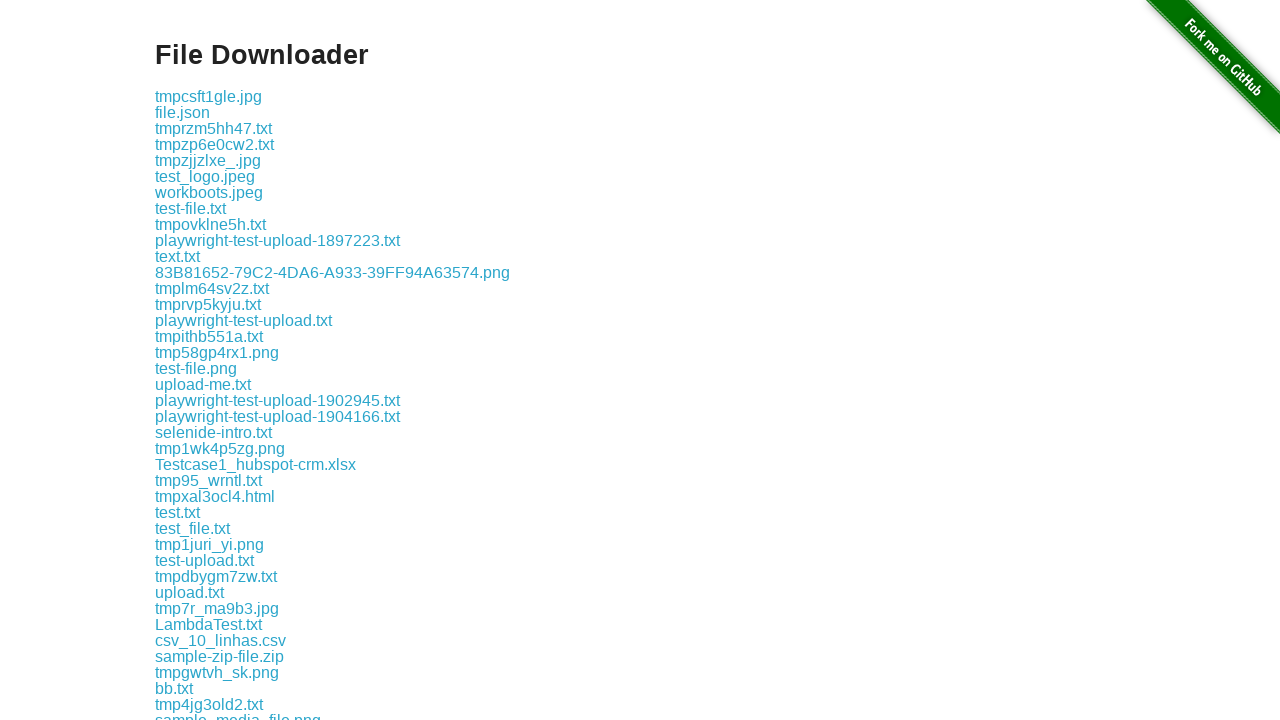

Clicked file link 'some-file.txt' to initiate download at (198, 360) on a:has-text('some-file.txt')
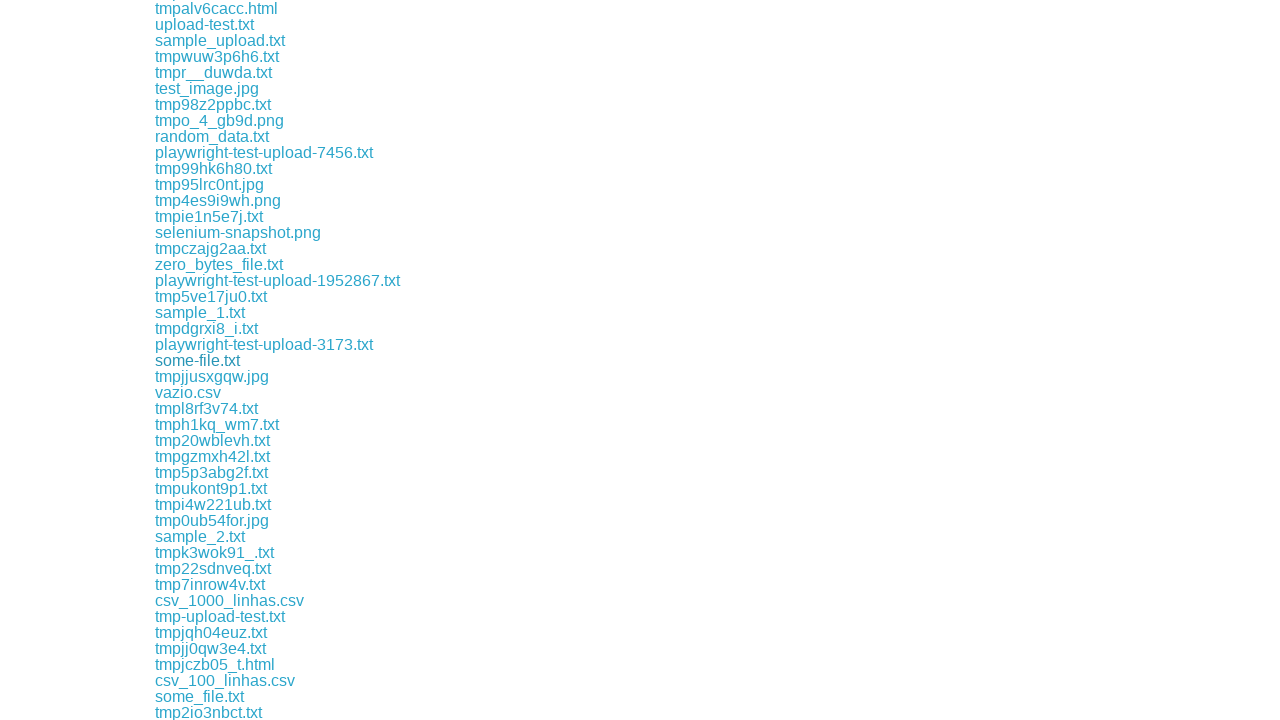

File download completed
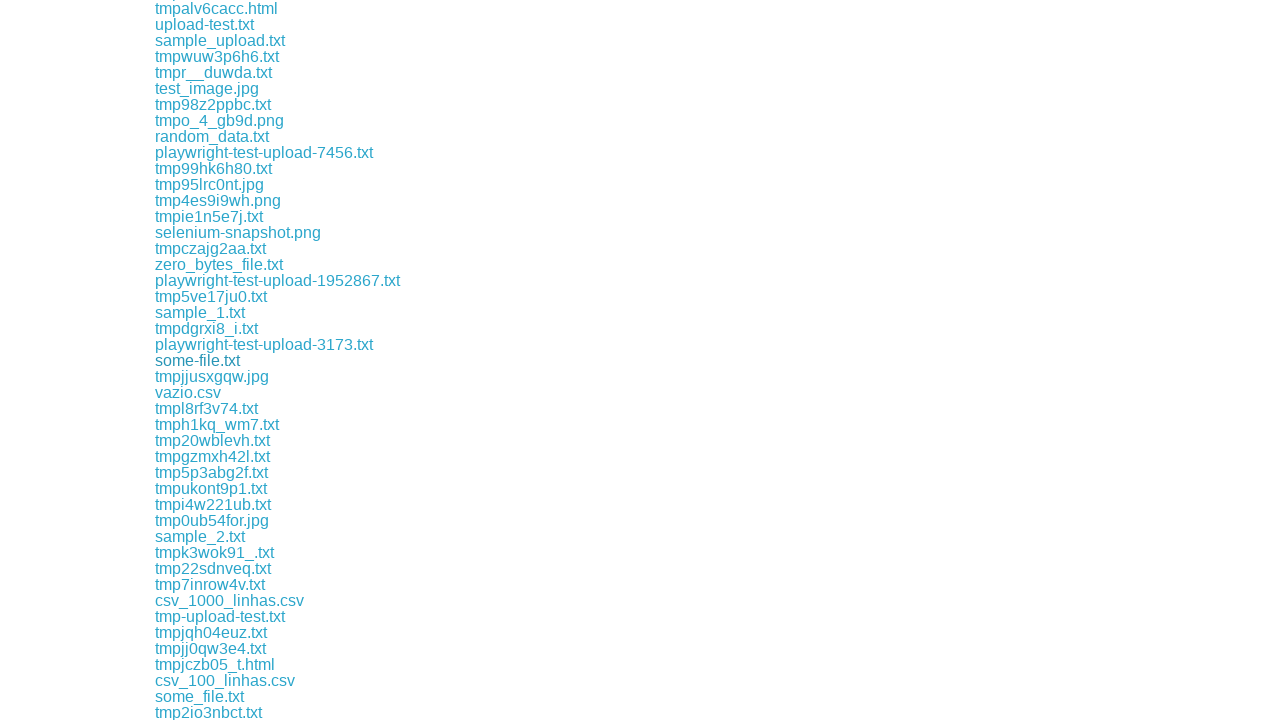

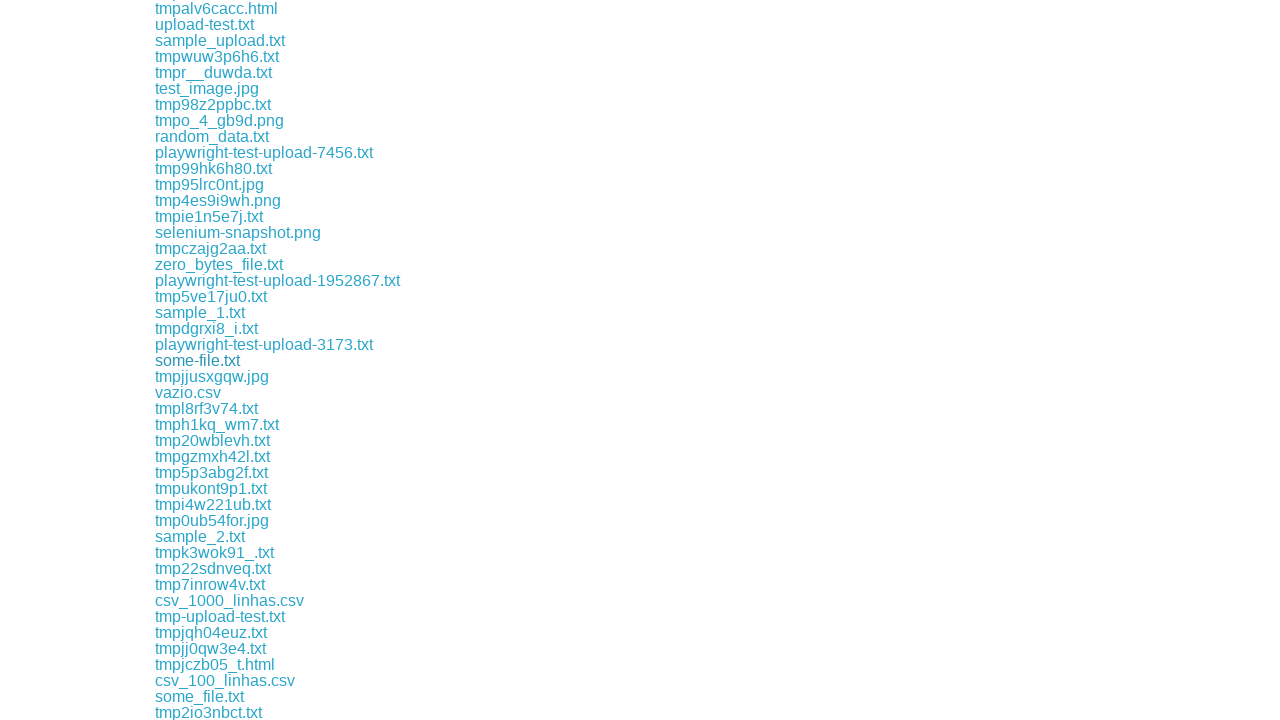